Tests window handling by clicking on the OrangeHRM company link which opens a new browser window/tab, demonstrating multi-window handling capabilities.

Starting URL: https://opensource-demo.orangehrmlive.com/web/index.php/auth/login

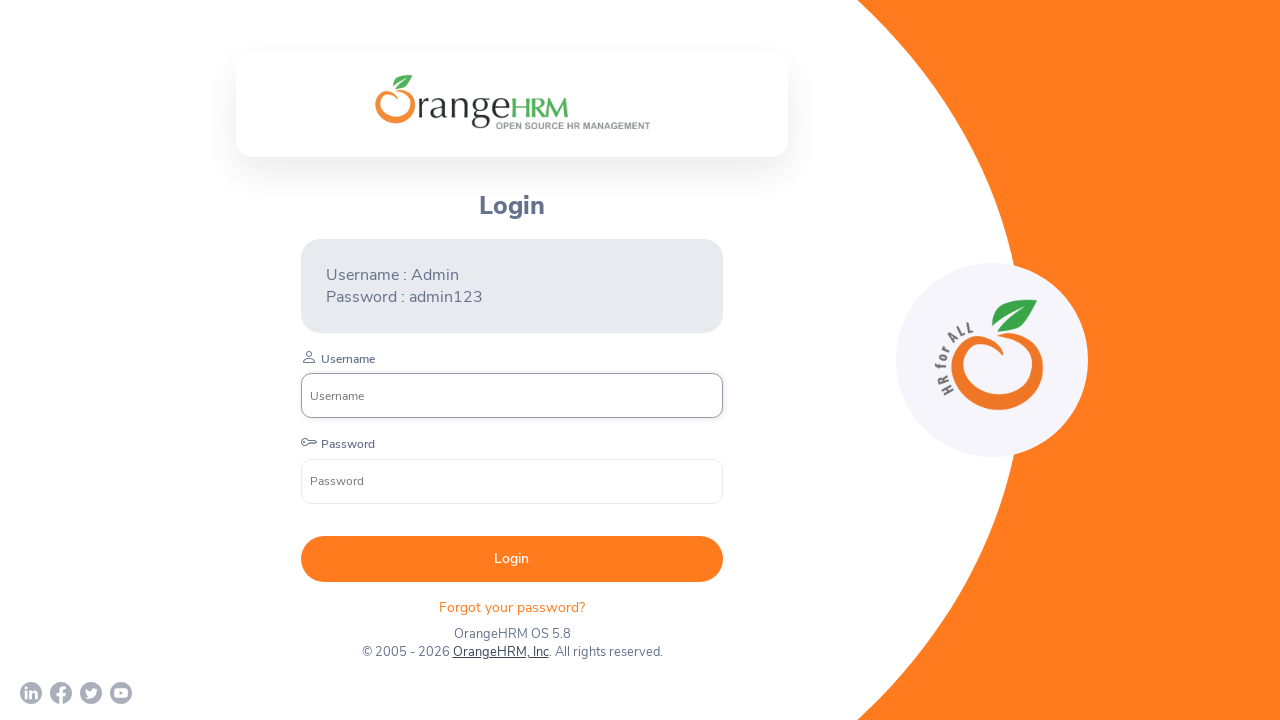

Clicked on OrangeHRM, Inc link to open new window/tab at (500, 652) on xpath=//a[normalize-space()='OrangeHRM, Inc']
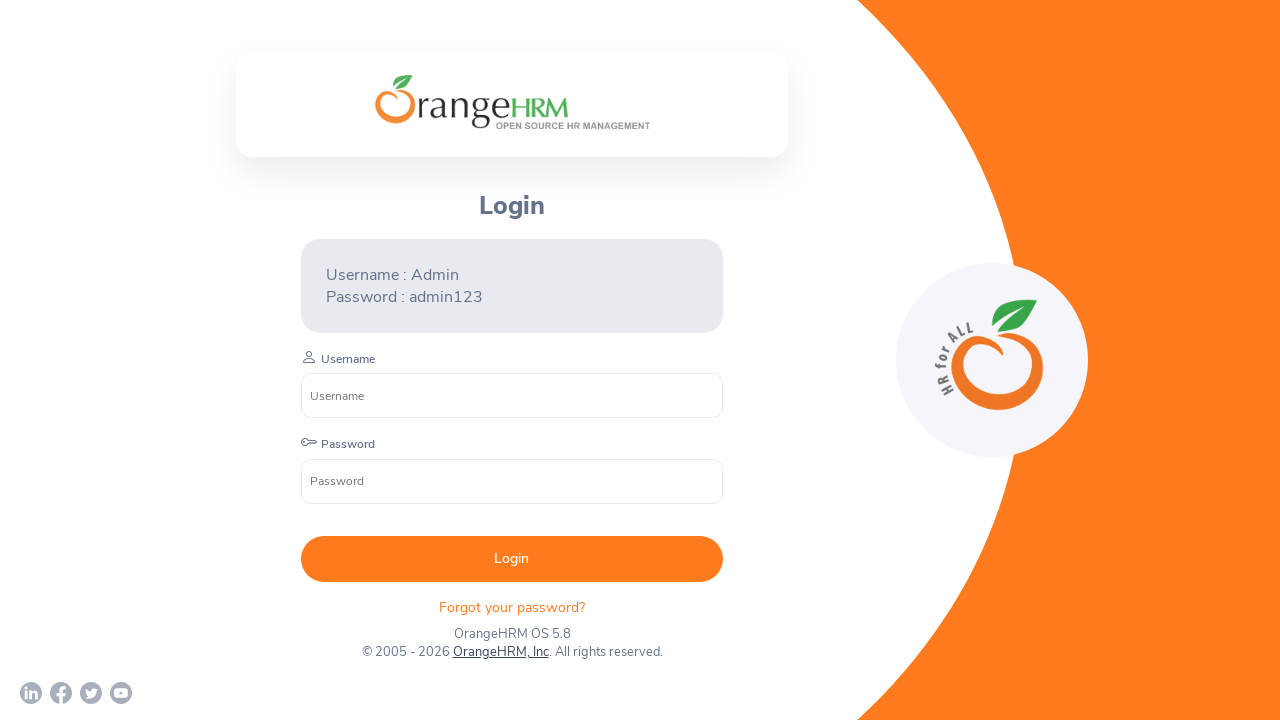

Clicked OrangeHRM, Inc link within context manager and new page opened at (500, 652) on xpath=//a[normalize-space()='OrangeHRM, Inc']
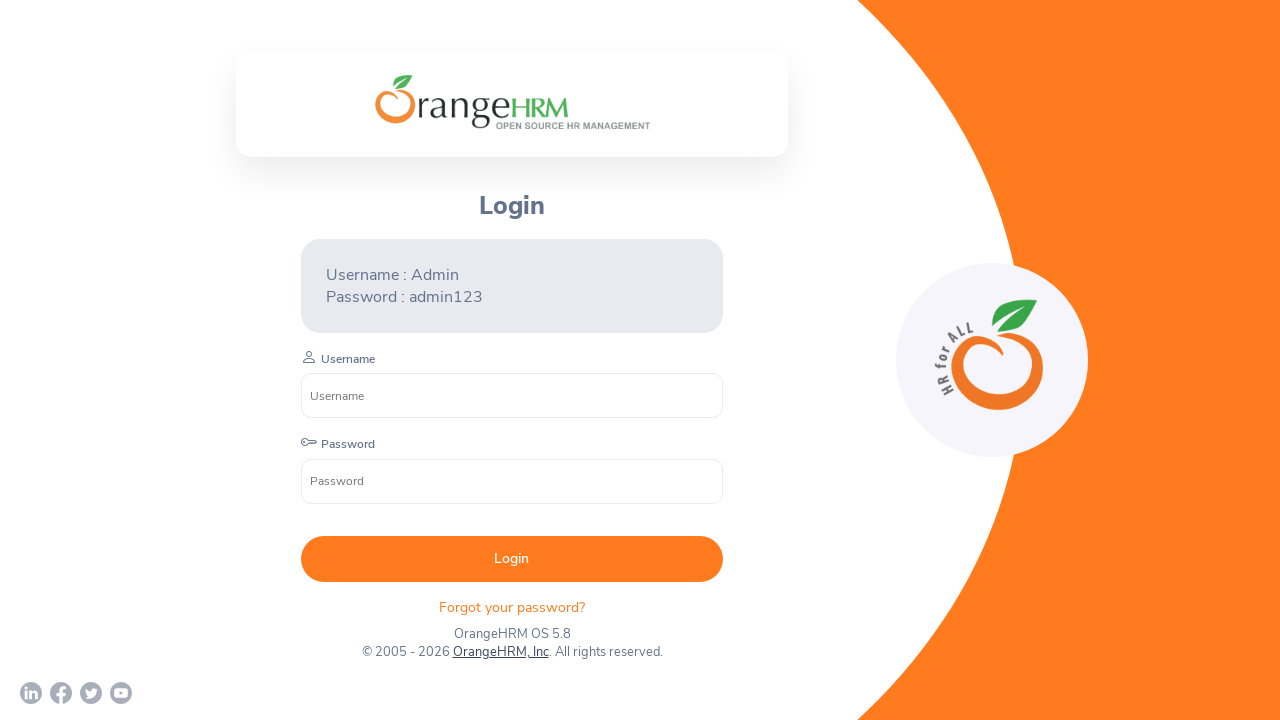

New page/window captured from context manager
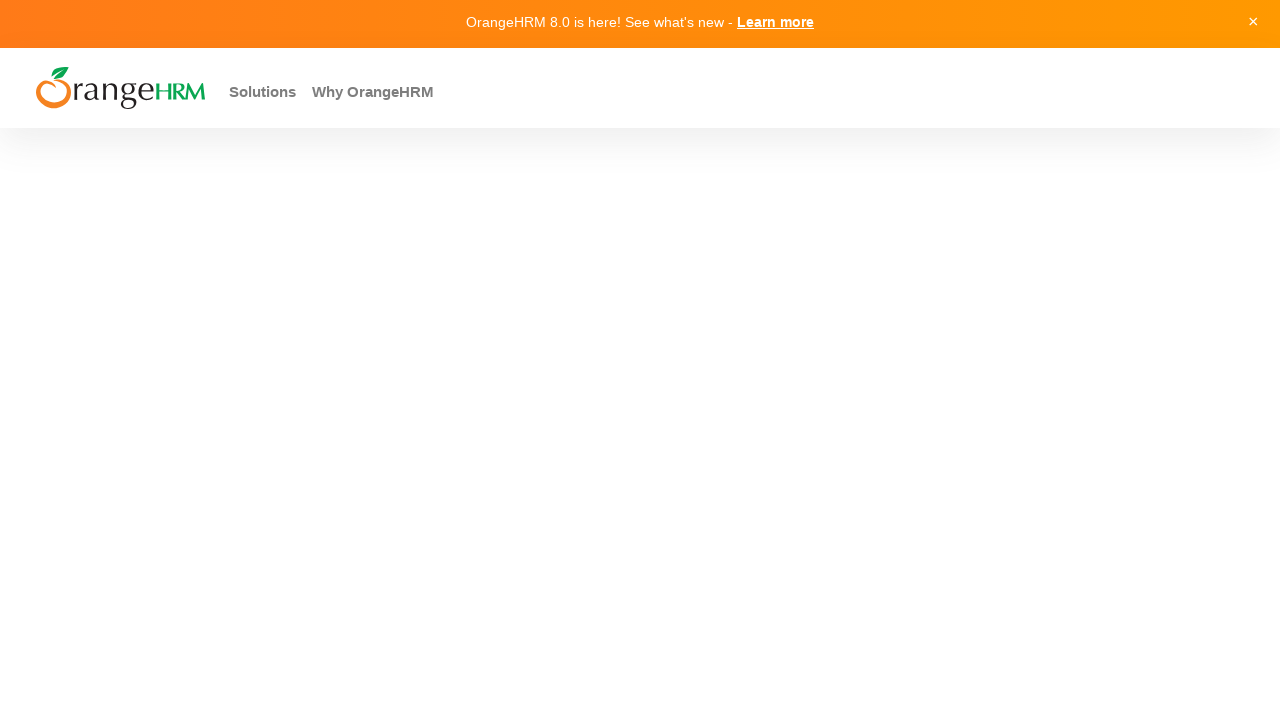

New page fully loaded
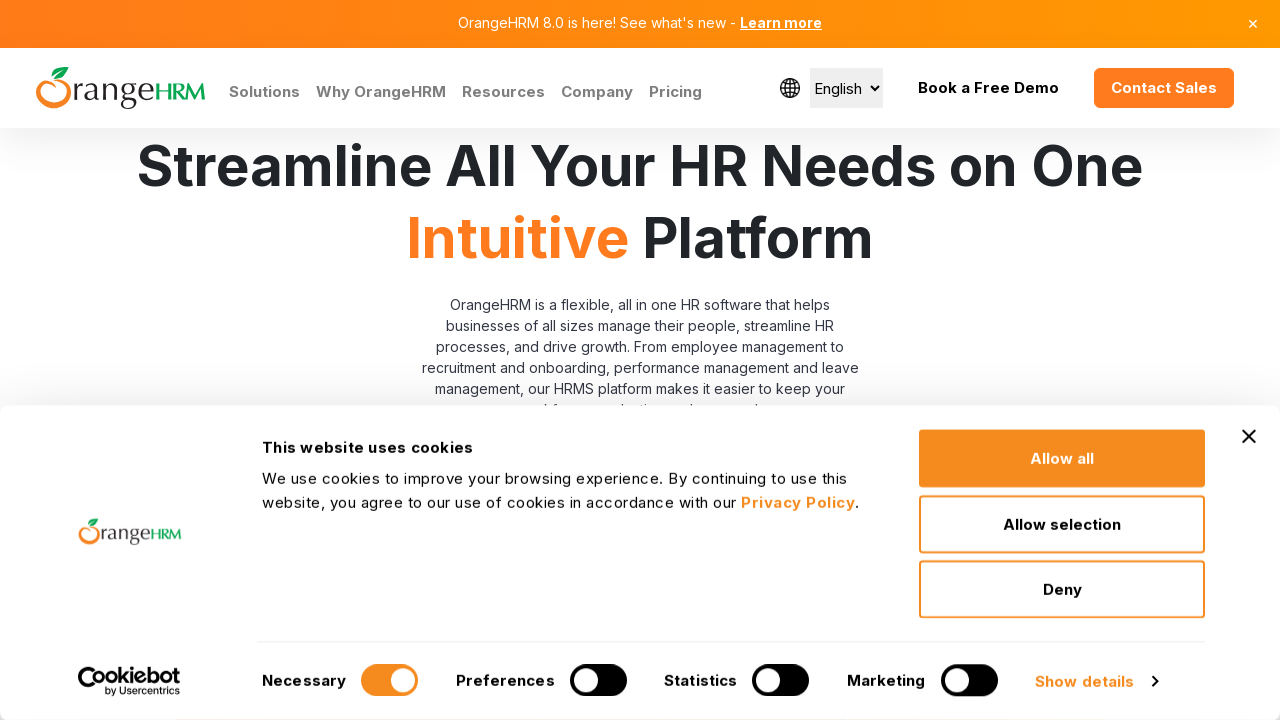

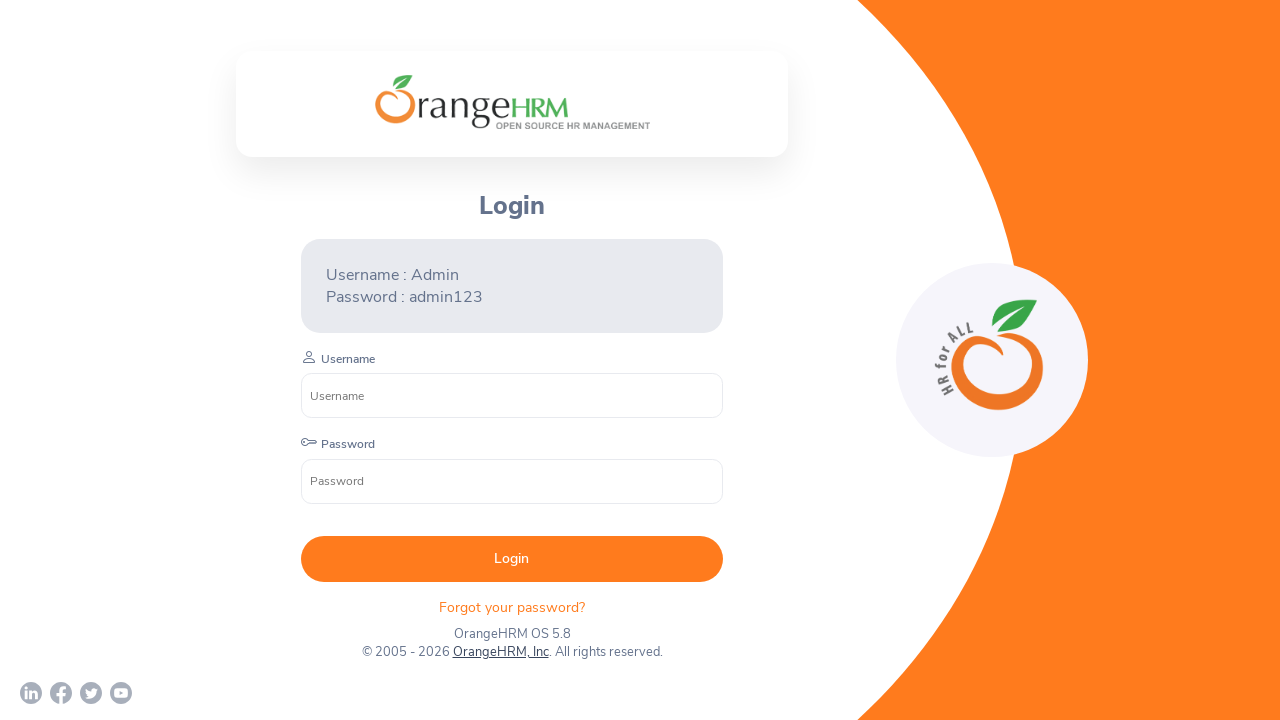